Tests a practice form by filling out all fields including name, email, gender, phone, date of birth, subjects, hobbies, file upload, address, state and city, then submitting and verifying the results in the confirmation modal.

Starting URL: https://demoqa.com/automation-practice-form

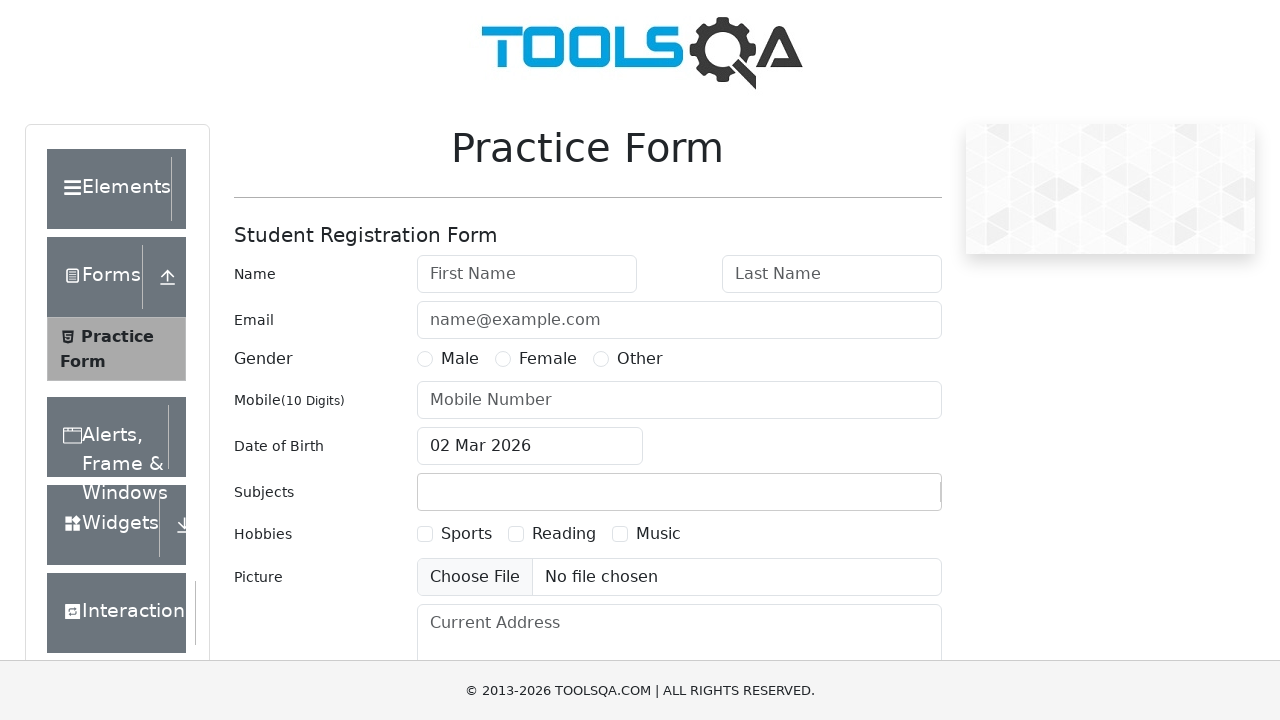

Filled first name field with 'Кот' on #firstName
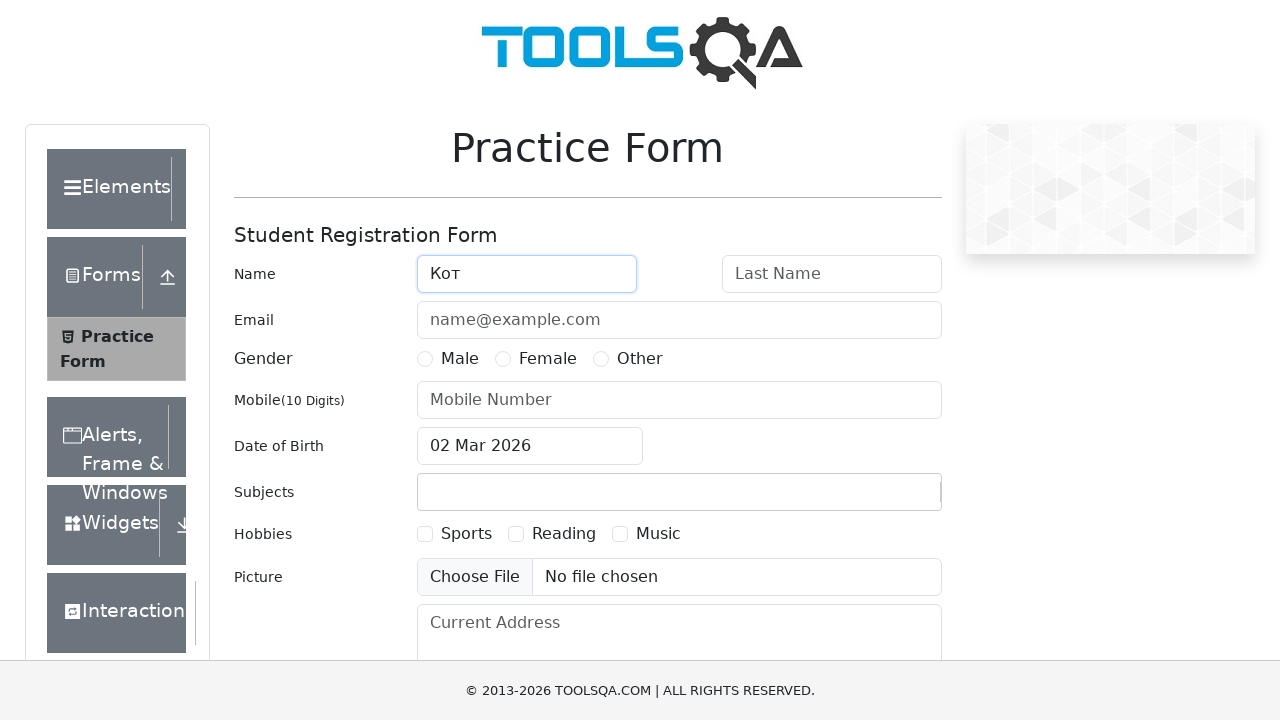

Filled last name field with 'Котофеев' on #lastName
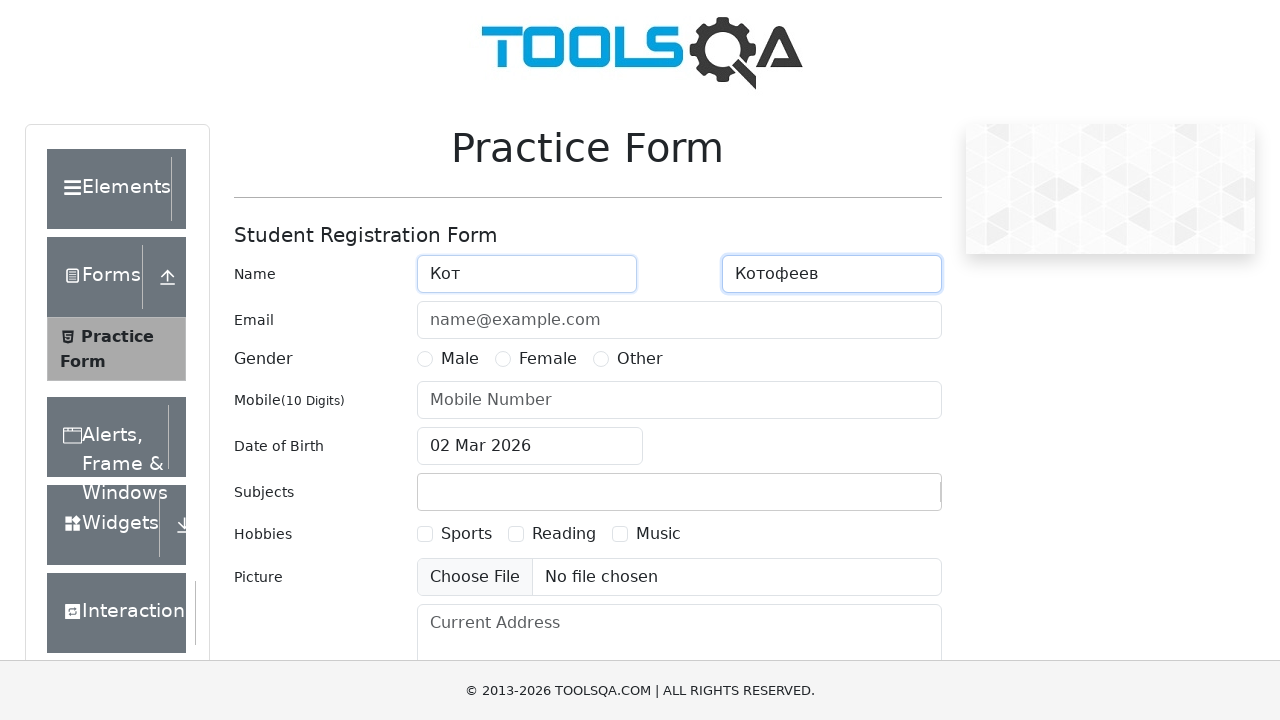

Filled email field with 'kot.kotofeev@mail.ru' on #userEmail
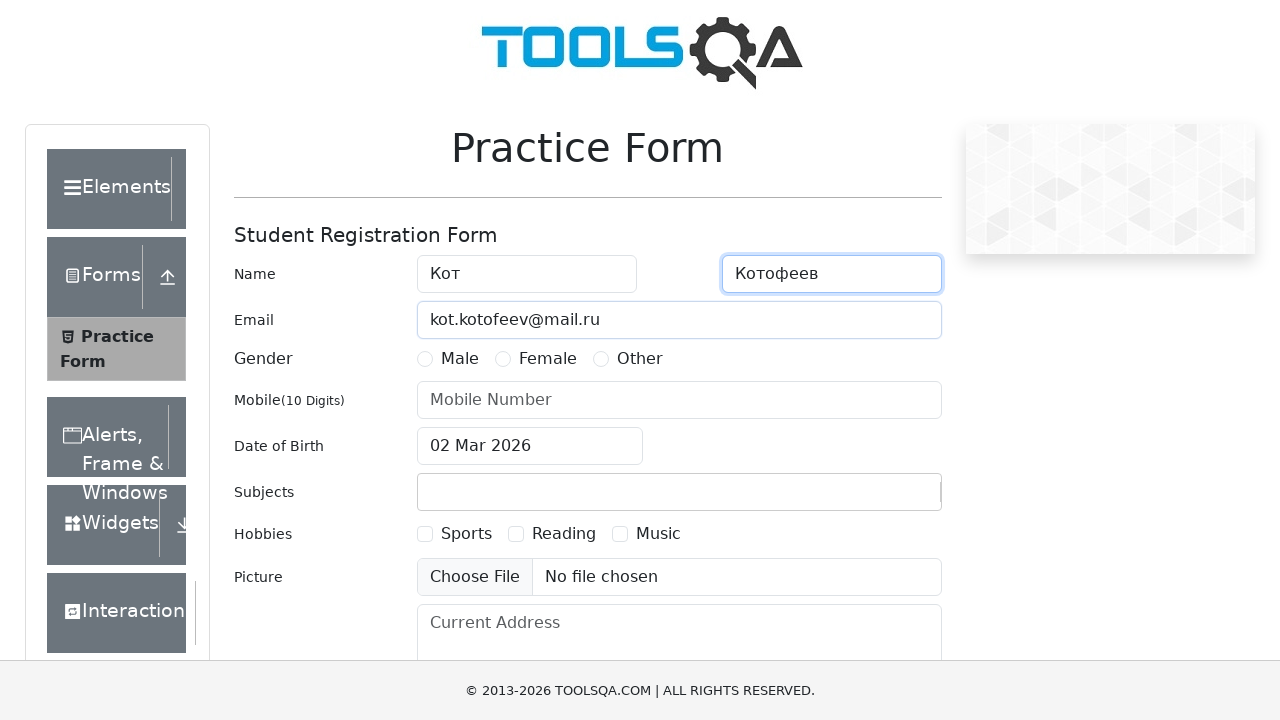

Selected Male gender option at (460, 359) on label[for='gender-radio-1']
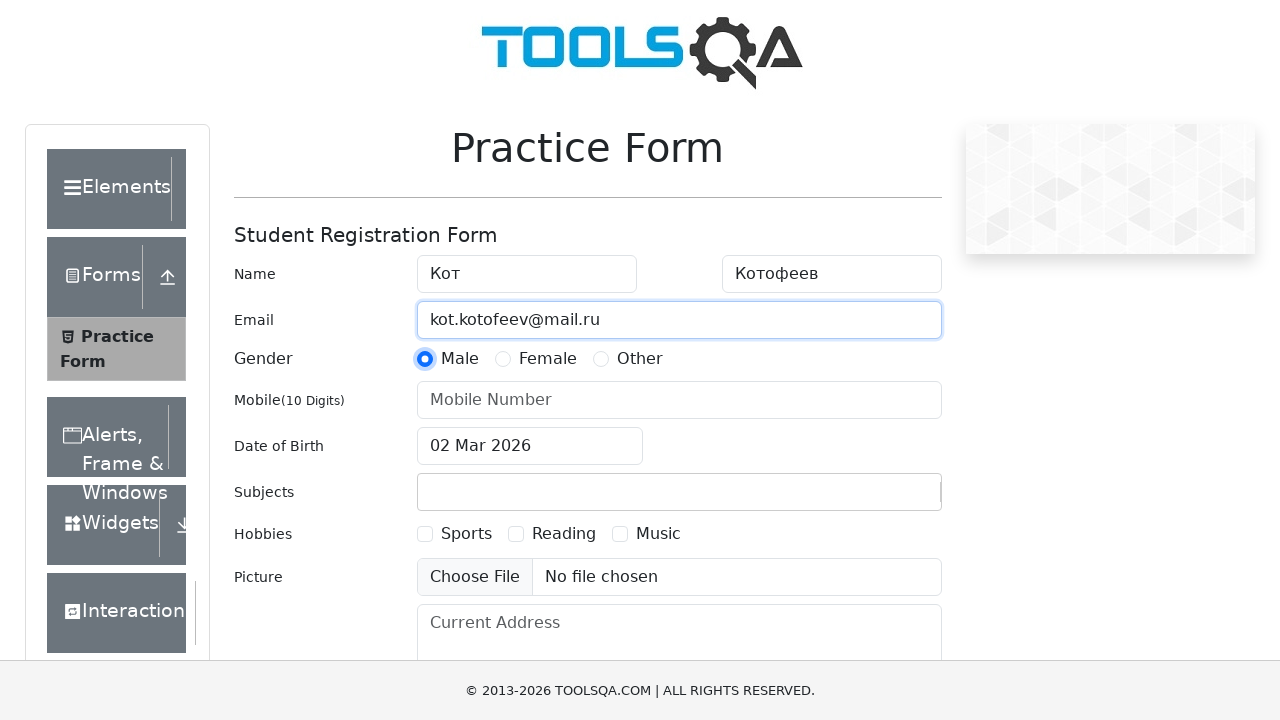

Filled phone number field with '0123456789' on #userNumber
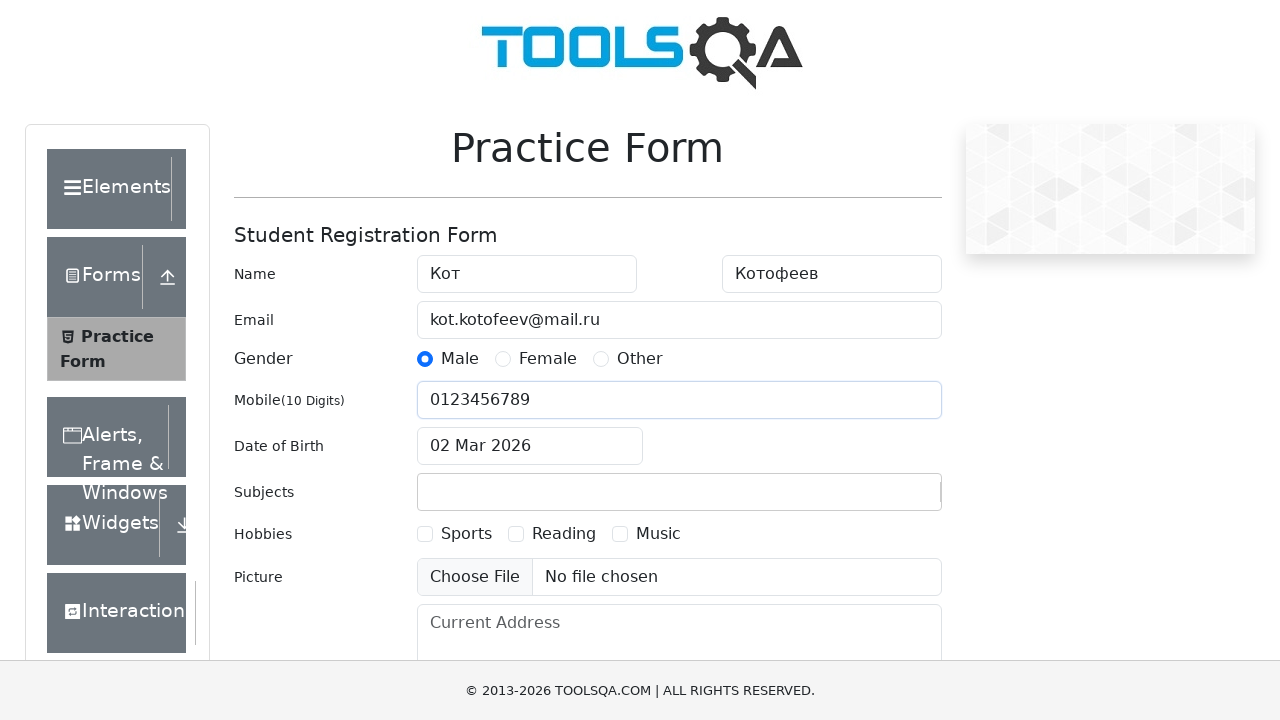

Clicked date of birth input field at (530, 446) on #dateOfBirthInput
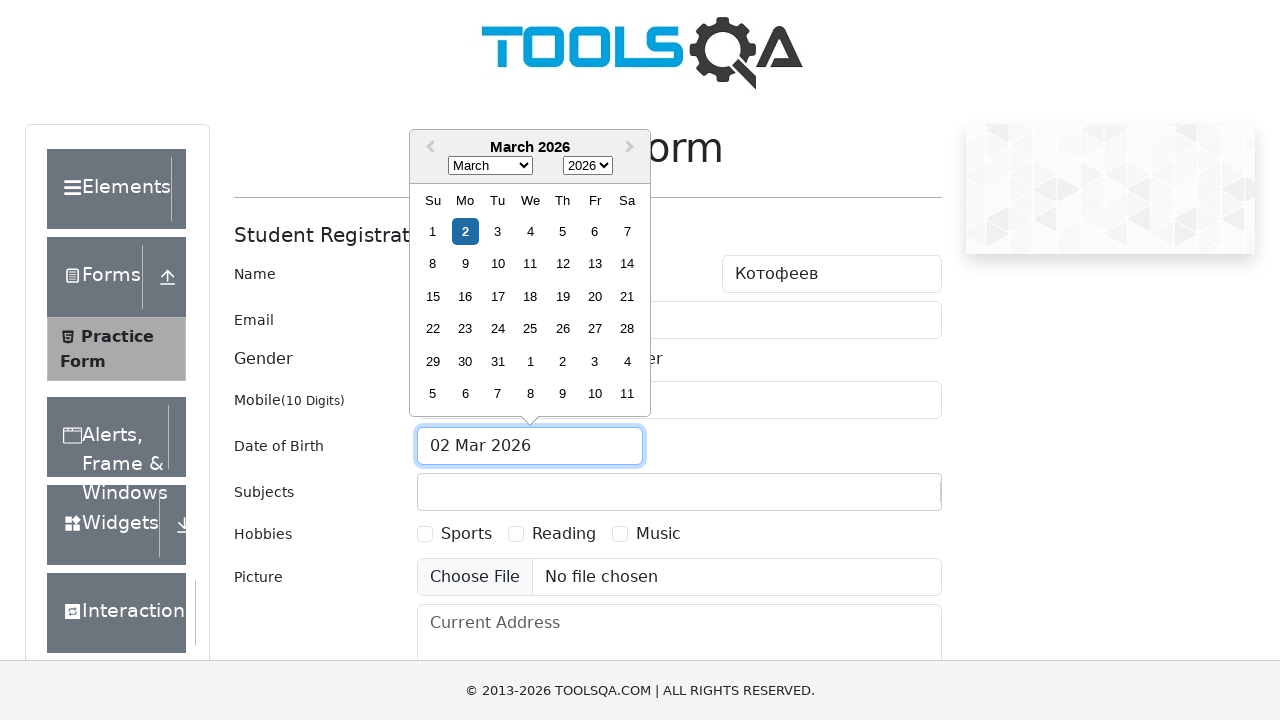

Selected year 2019 from date picker dropdown on .react-datepicker__year-select
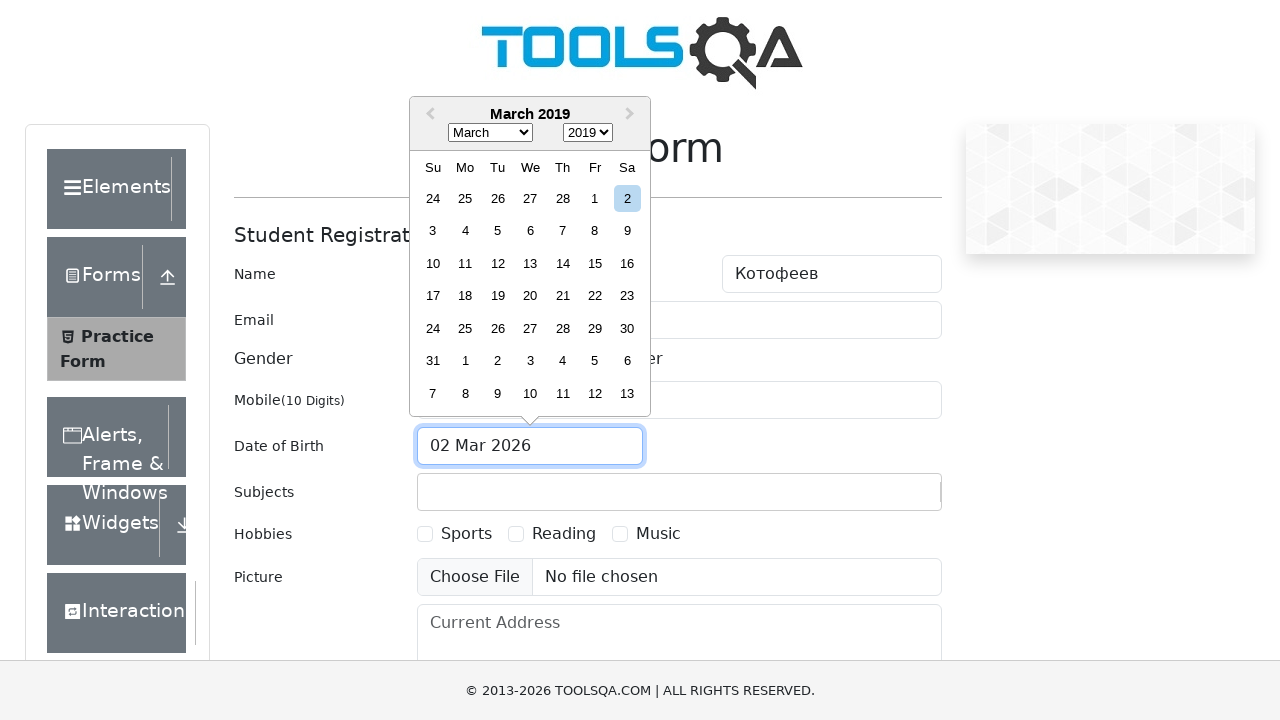

Selected September from month dropdown on .react-datepicker__month-select
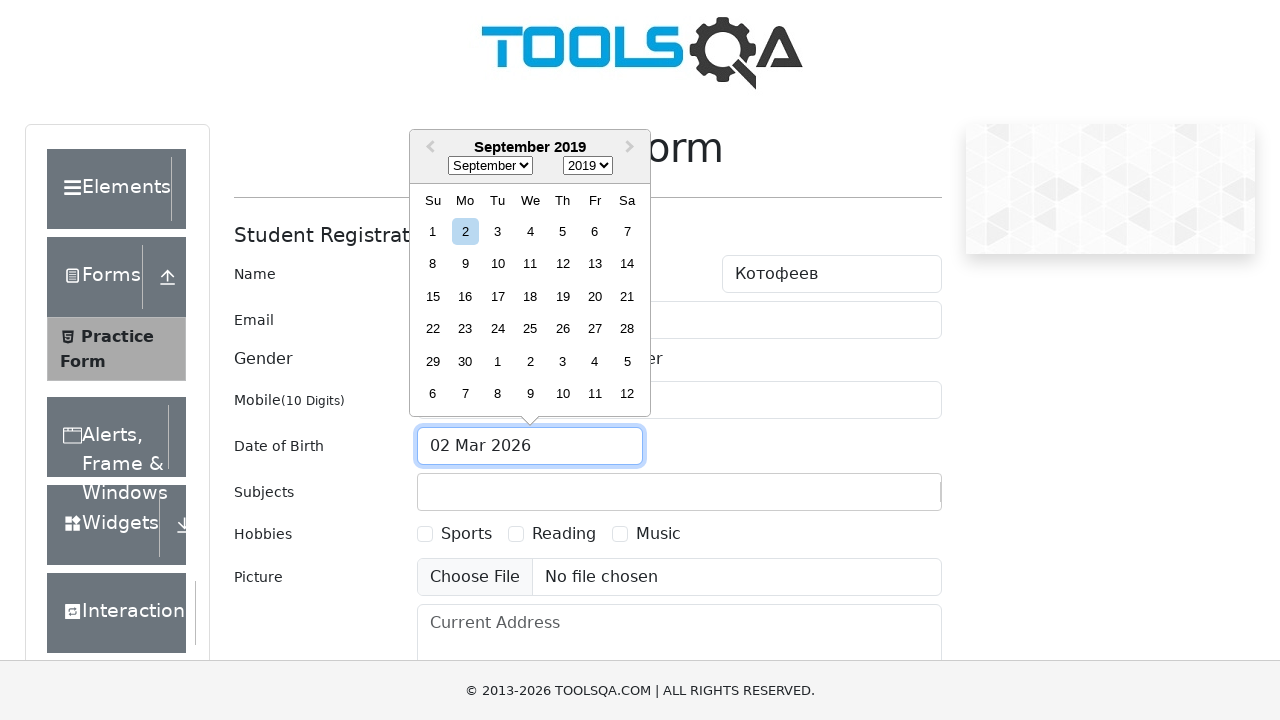

Selected day 13 from date picker at (595, 264) on xpath=//div[contains(@class,'react-datepicker__day') and text()='13']
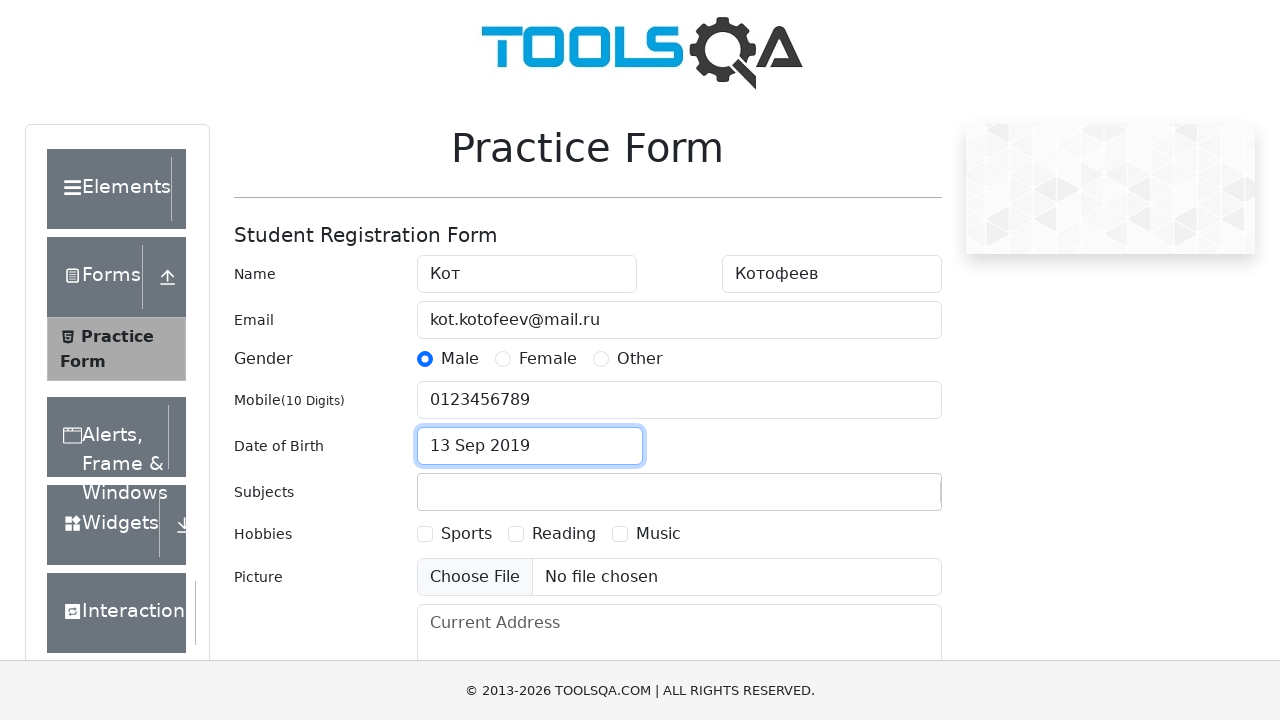

Typed 'Computer Science' in subjects field on #subjectsInput
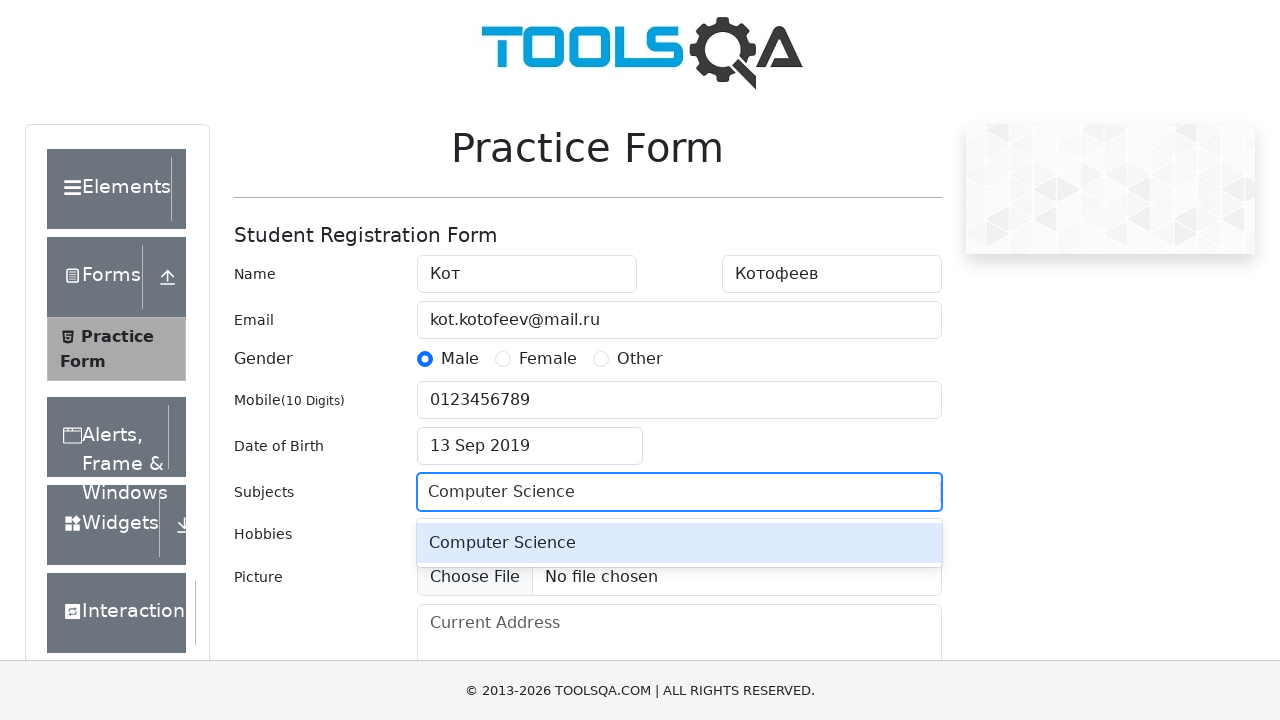

Waited for Computer Science subject option to appear
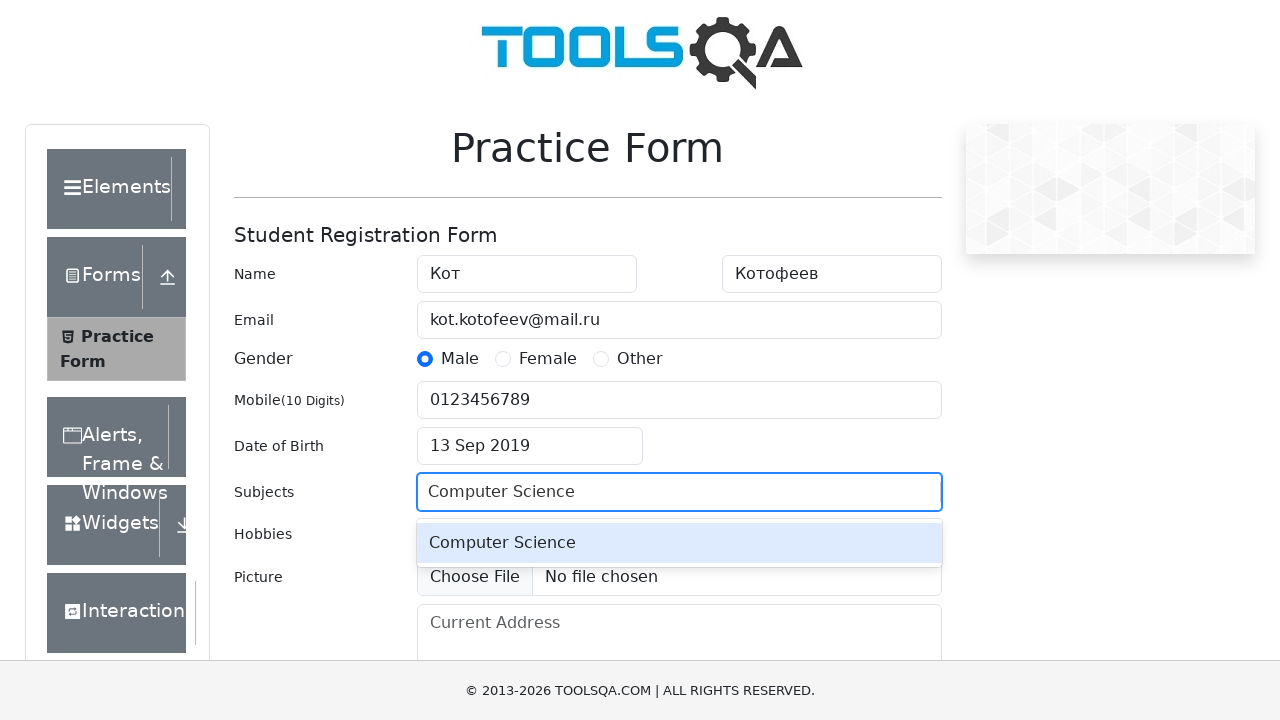

Selected Computer Science from autocomplete dropdown at (679, 543) on xpath=//div[contains(@class,'subjects-auto-complete__option') and contains(text(
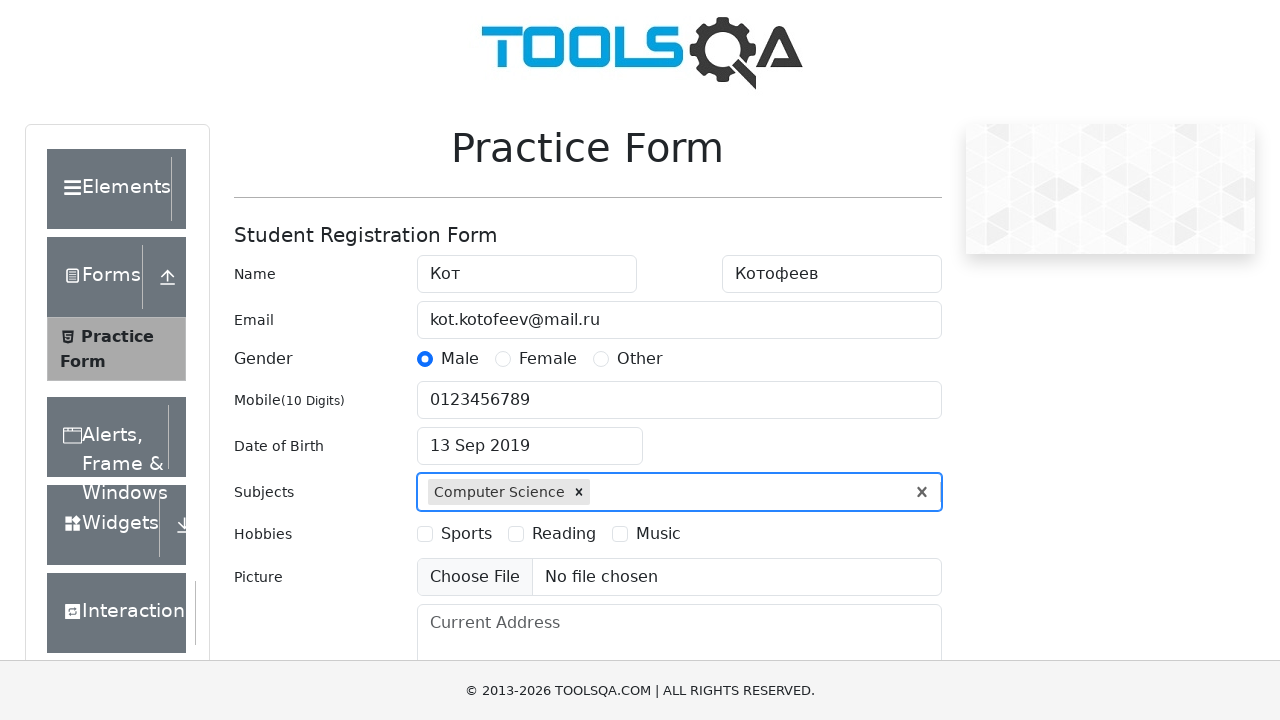

Scrolled to hobbies section
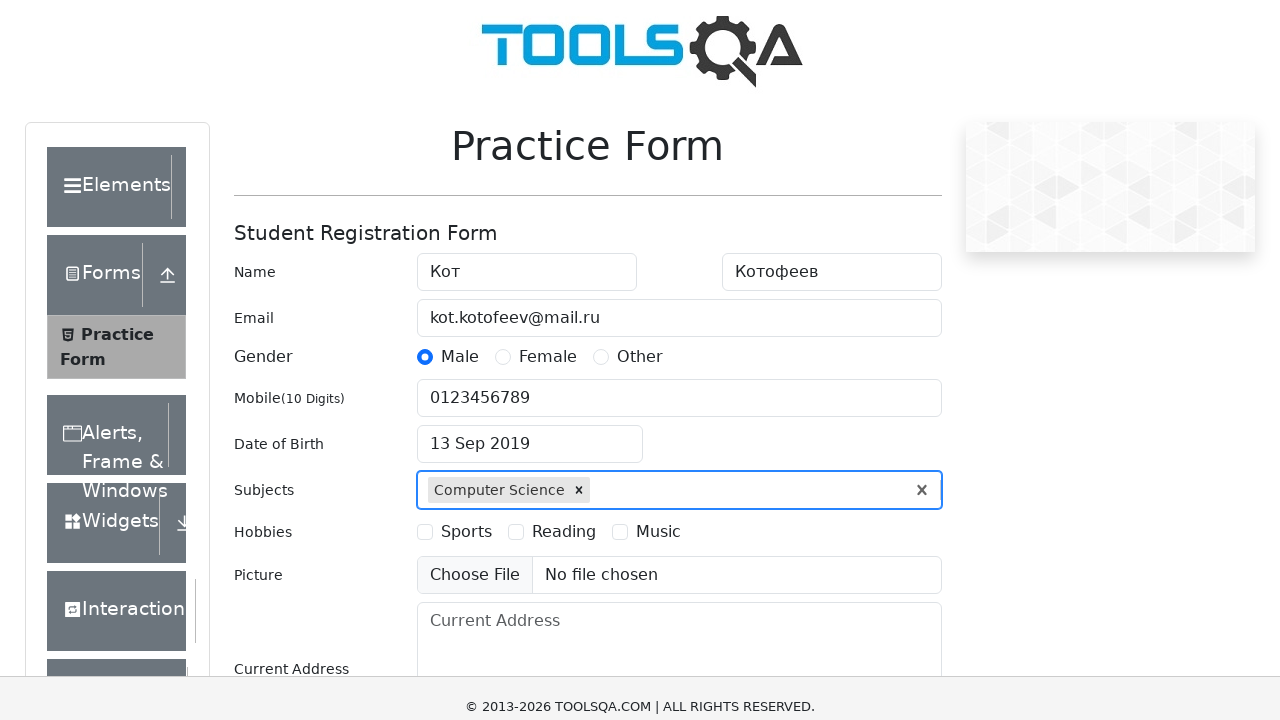

Selected Sports hobby checkbox at (466, 206) on label[for='hobbies-checkbox-1']
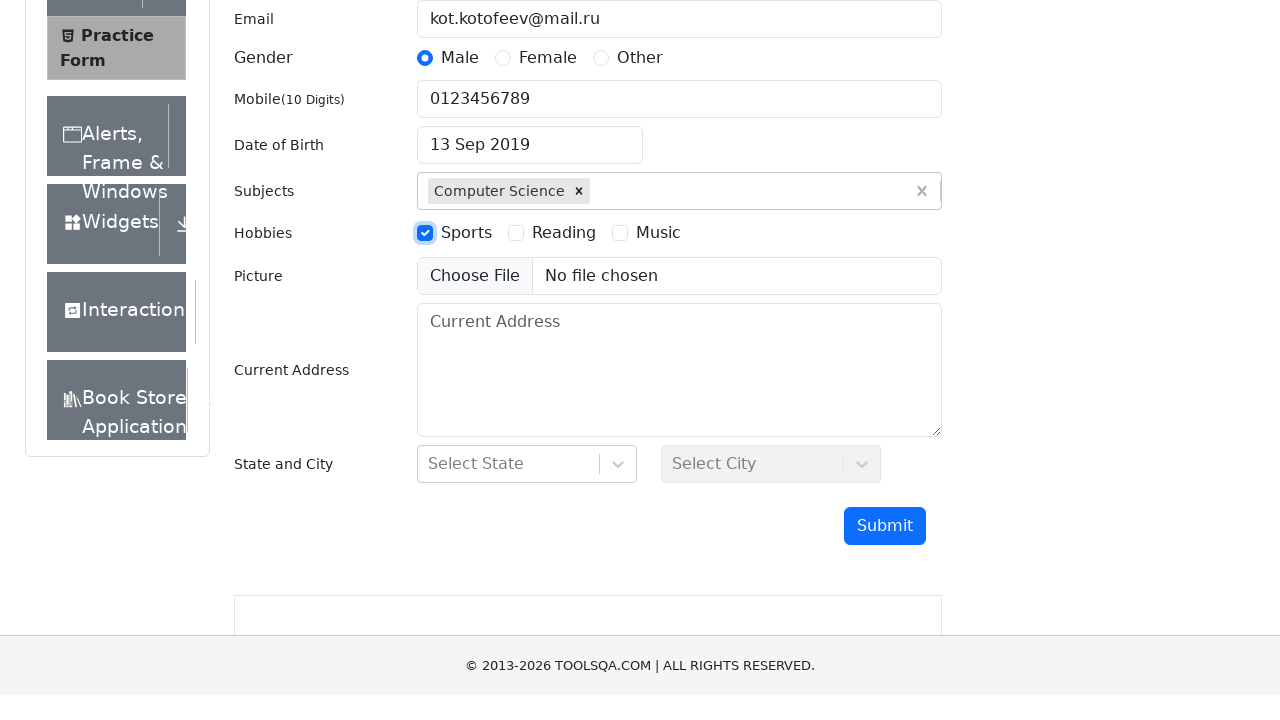

Filled current address with 'Koshachya Street' on #currentAddress
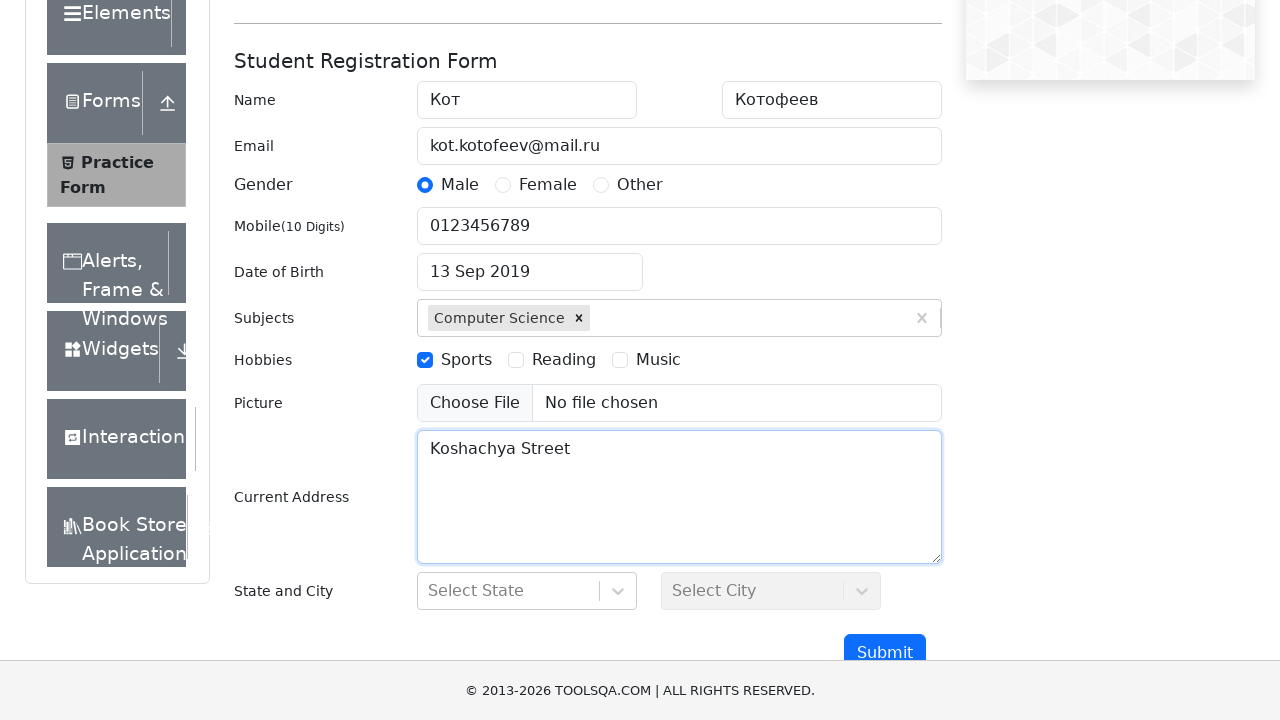

Clicked state dropdown at (527, 591) on #state
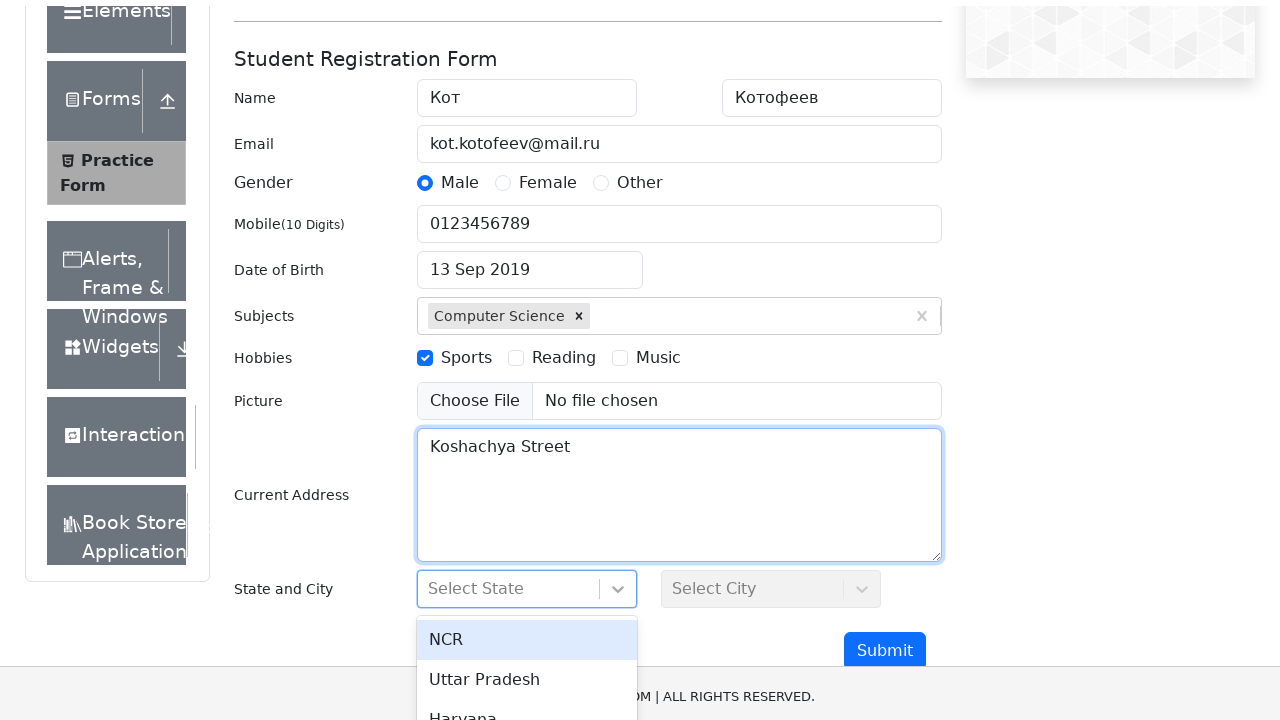

Selected NCR state from dropdown at (527, 568) on xpath=//div[contains(@class, 'option') and text()='NCR']
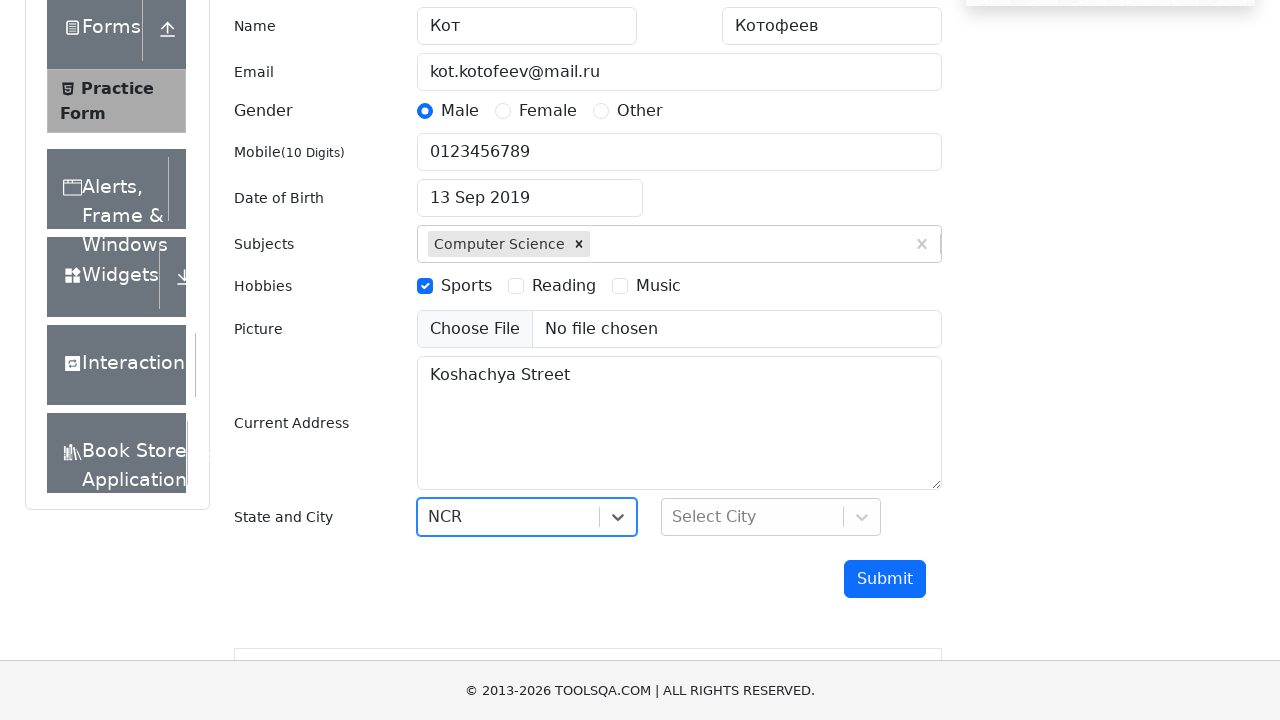

Clicked city dropdown at (771, 517) on #city
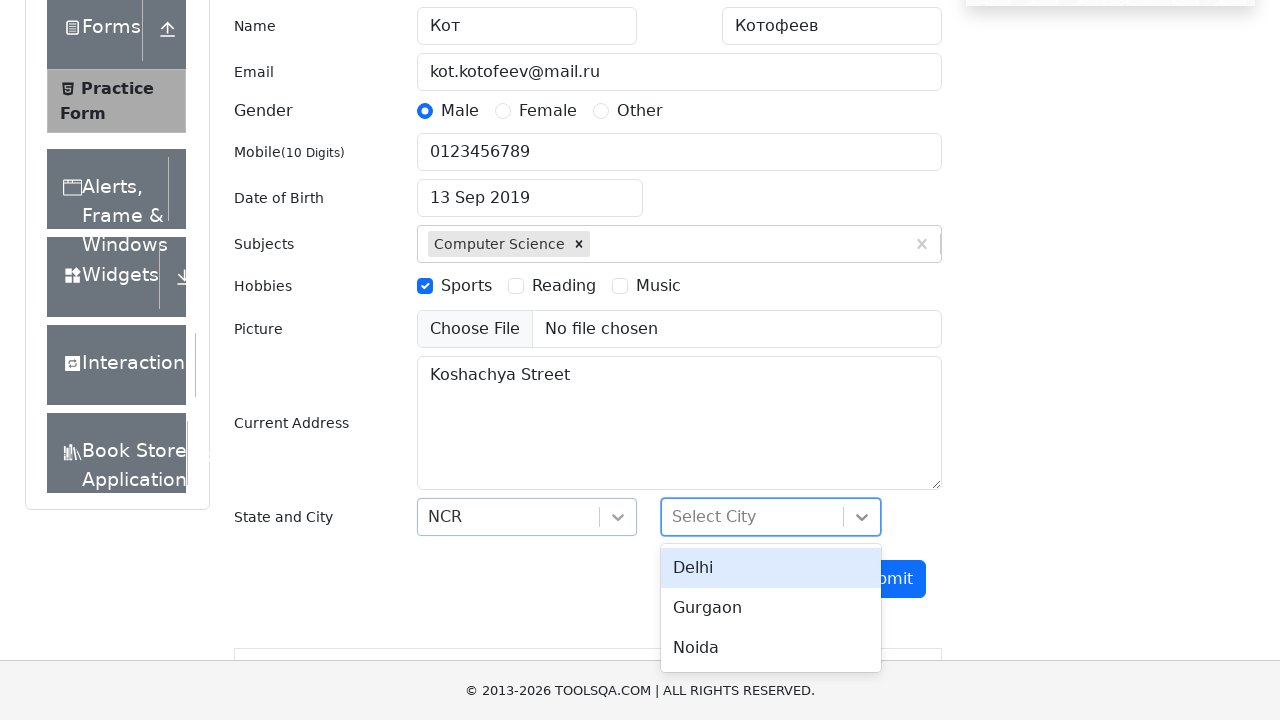

Selected Delhi city from dropdown at (771, 568) on xpath=//div[contains(@class, 'option') and text()='Delhi']
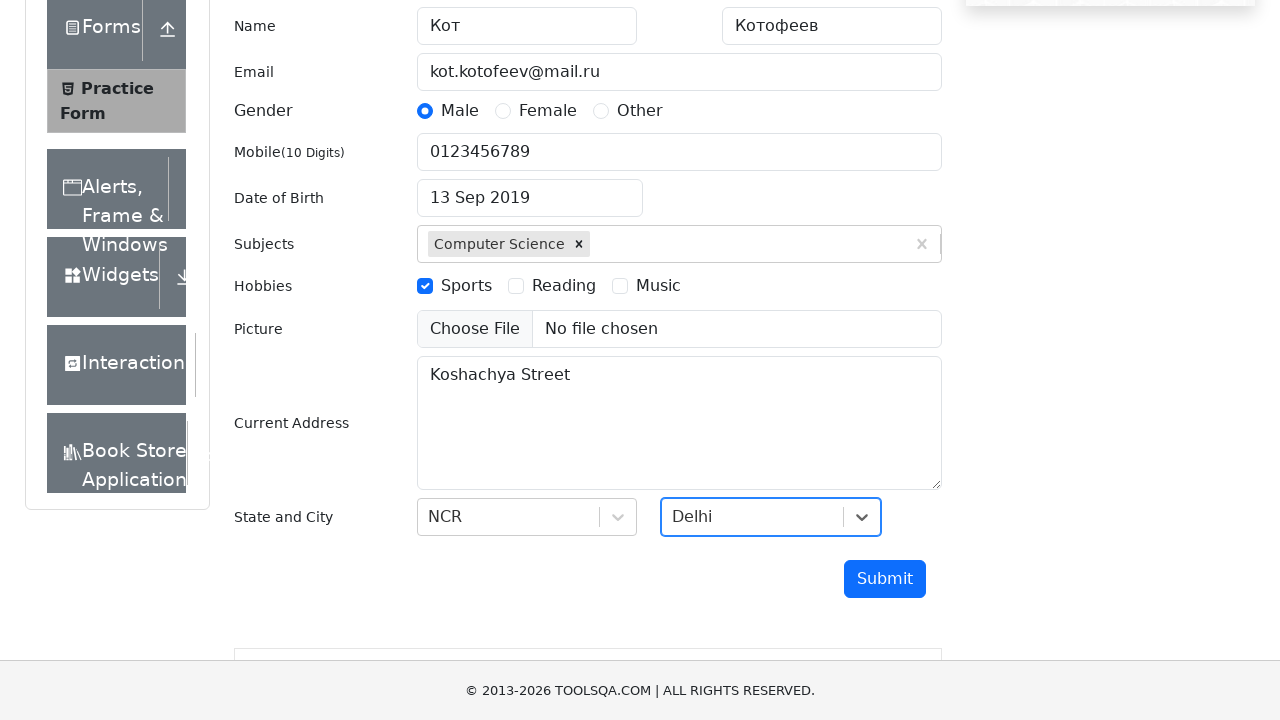

Clicked submit button to submit the form at (885, 579) on #submit
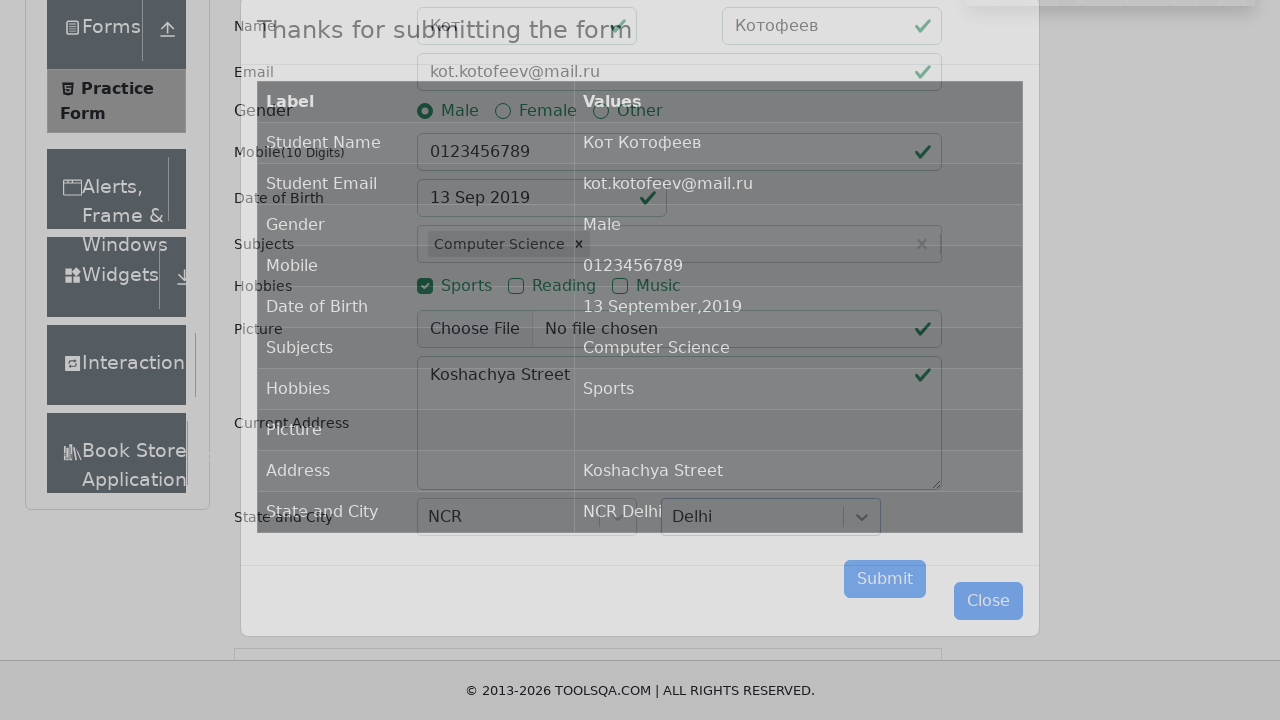

Form submission successful - results modal appeared
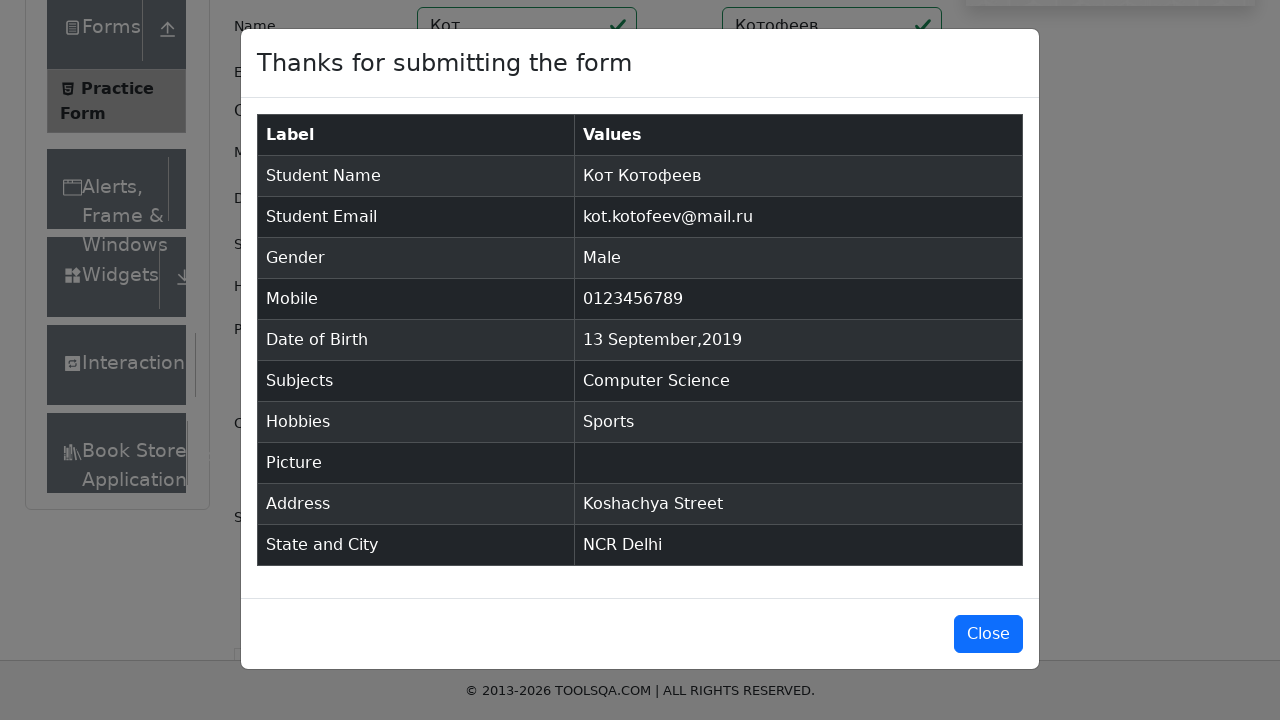

Verified student name is 'Кот Котофеев'
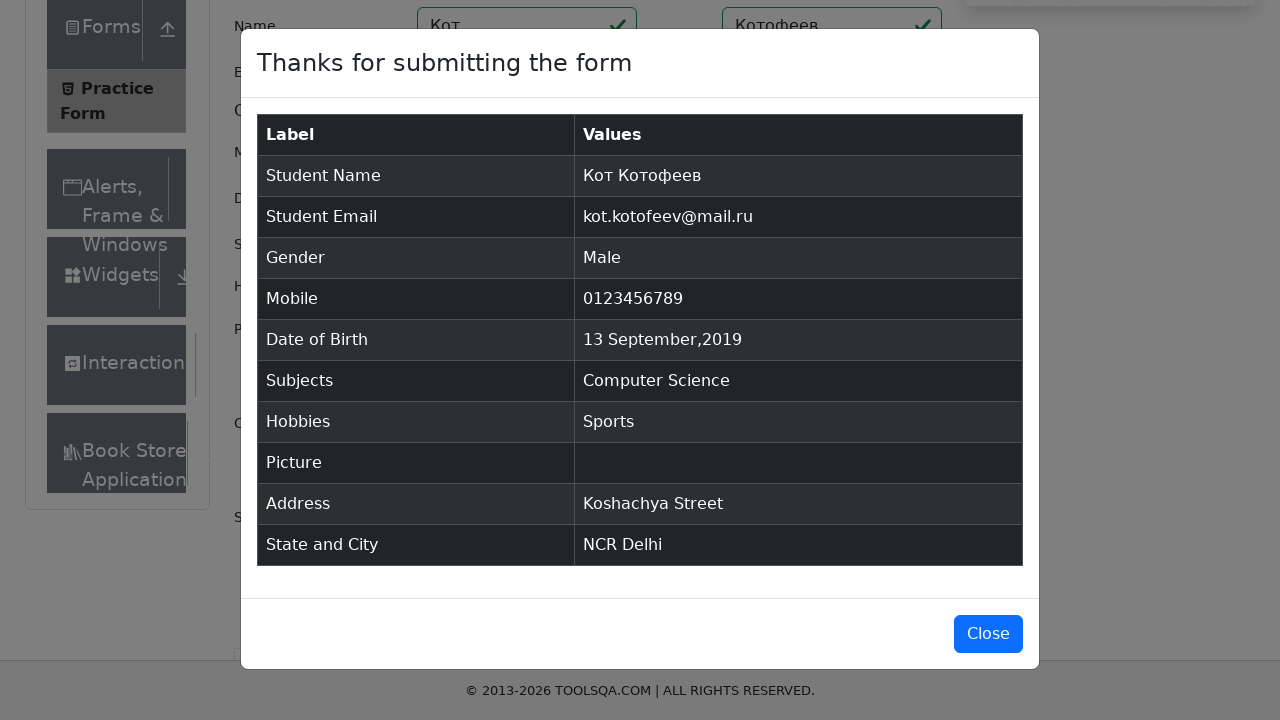

Verified student email is 'kot.kotofeev@mail.ru'
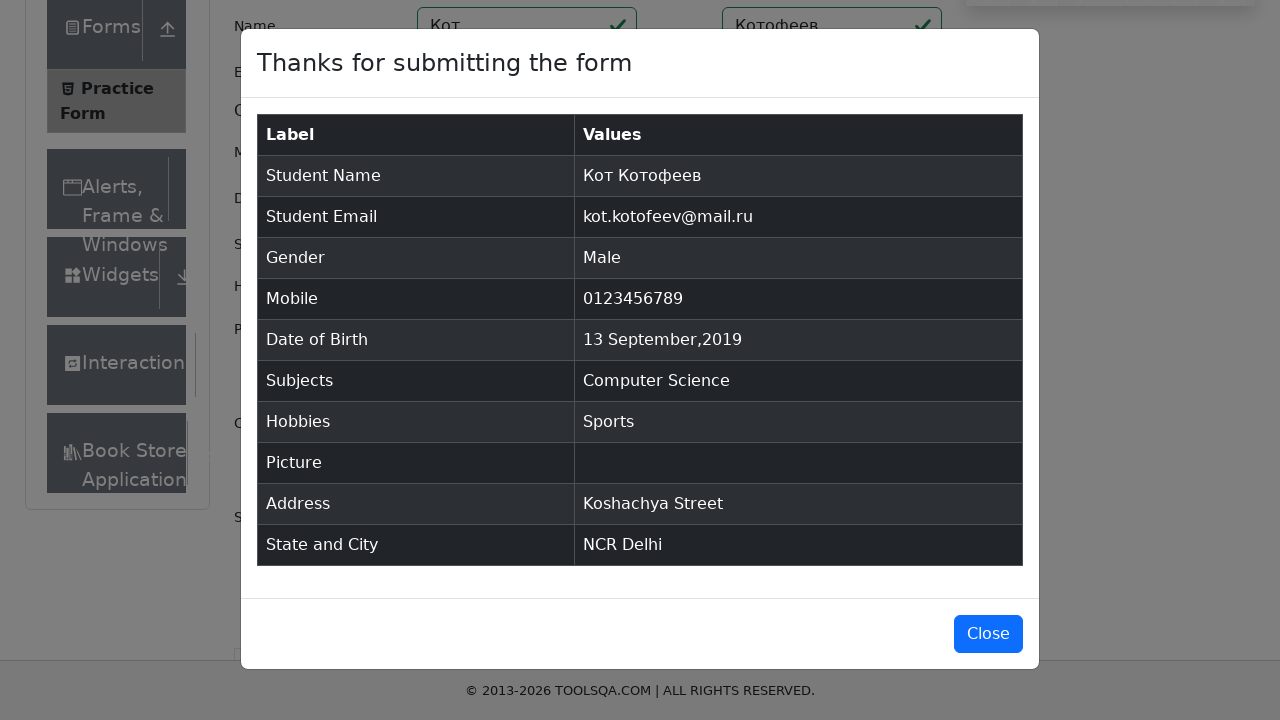

Verified gender is 'Male'
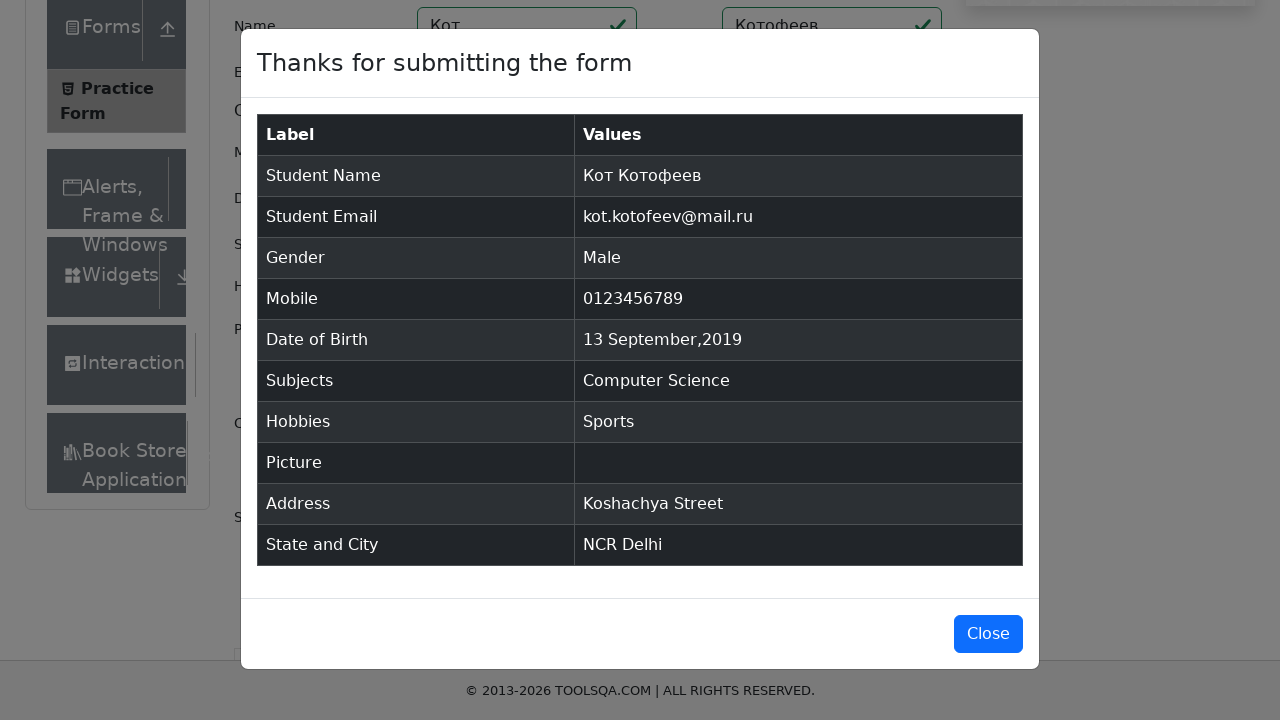

Verified mobile number is '0123456789'
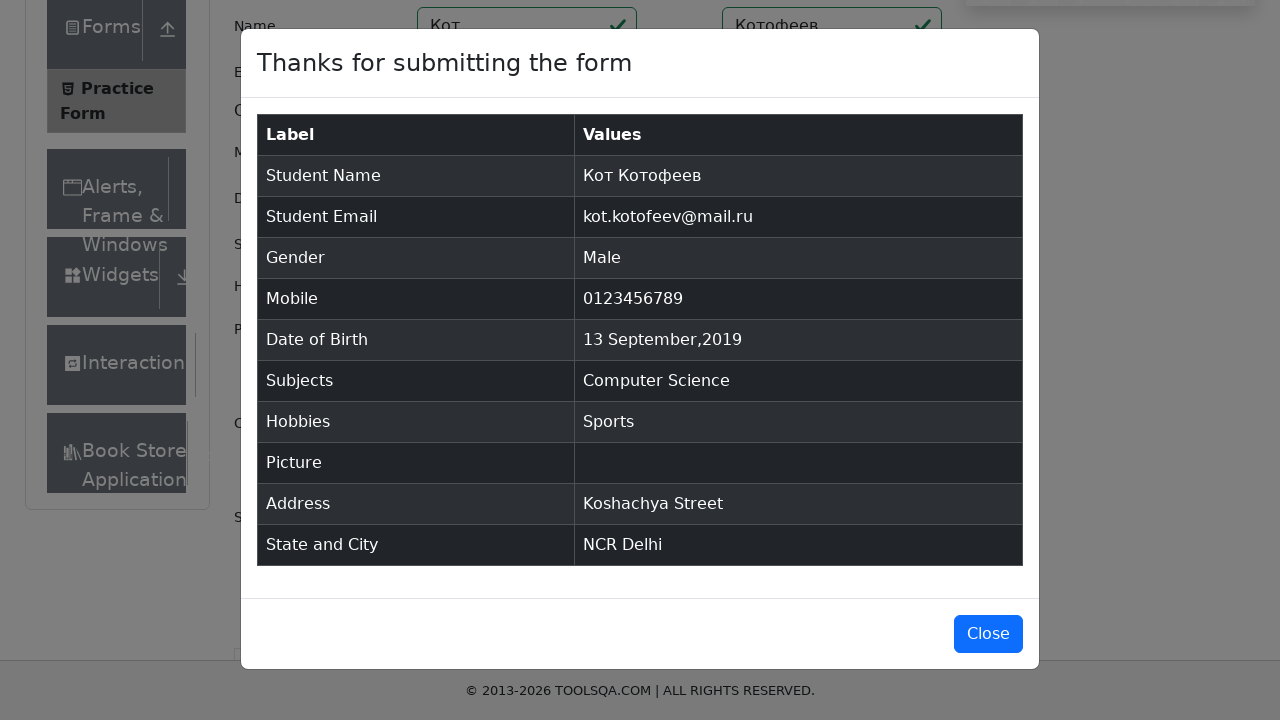

Verified date of birth is '13 September,2019'
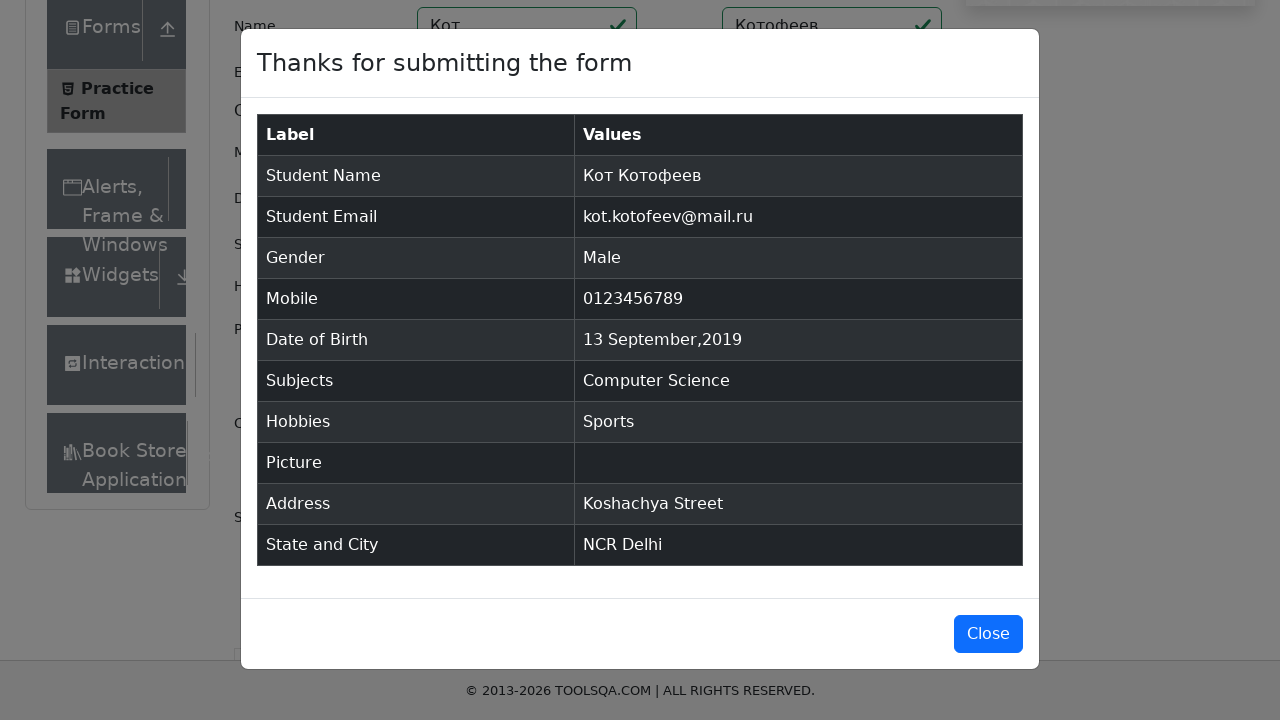

Verified subjects is 'Computer Science'
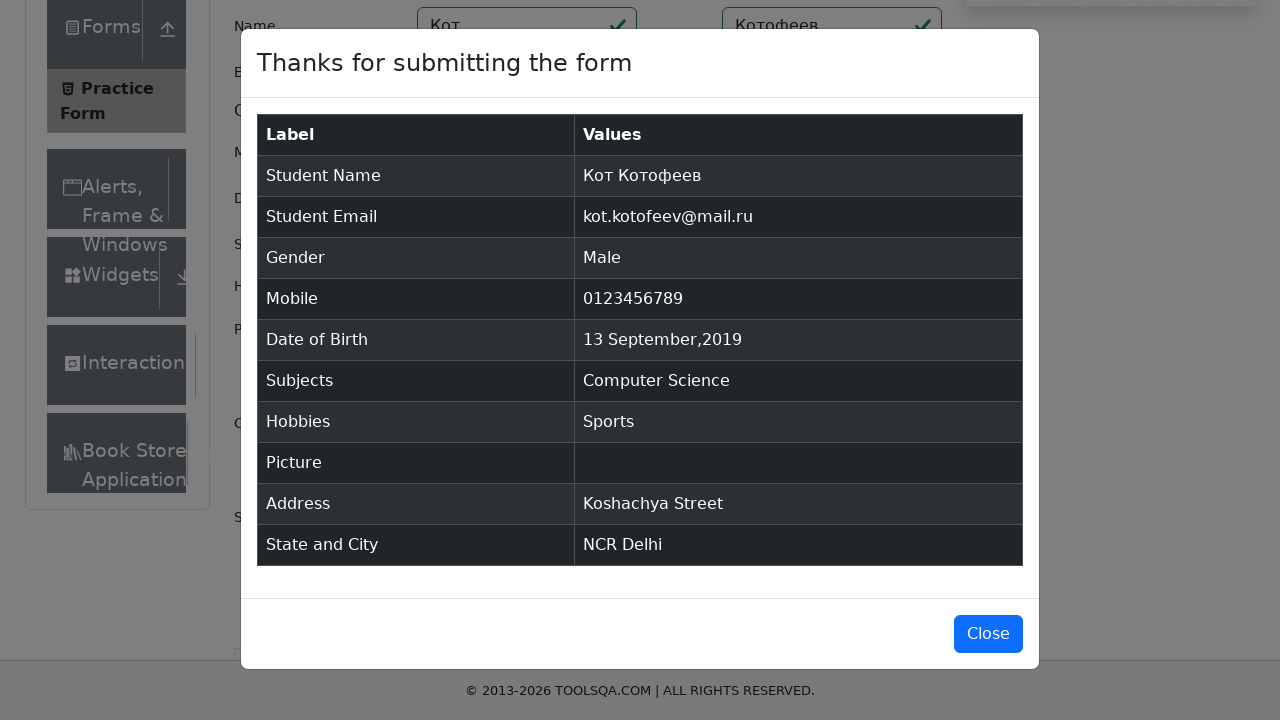

Verified hobbies is 'Sports'
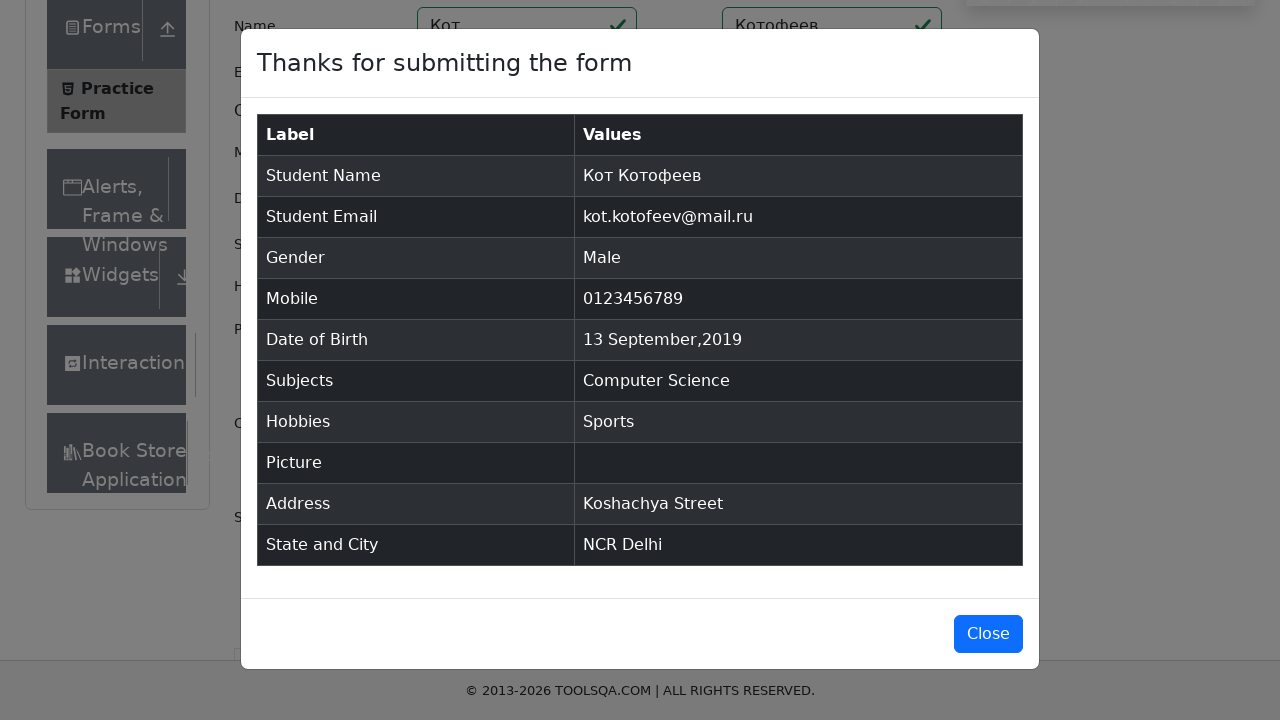

Verified address is 'Koshachya Street'
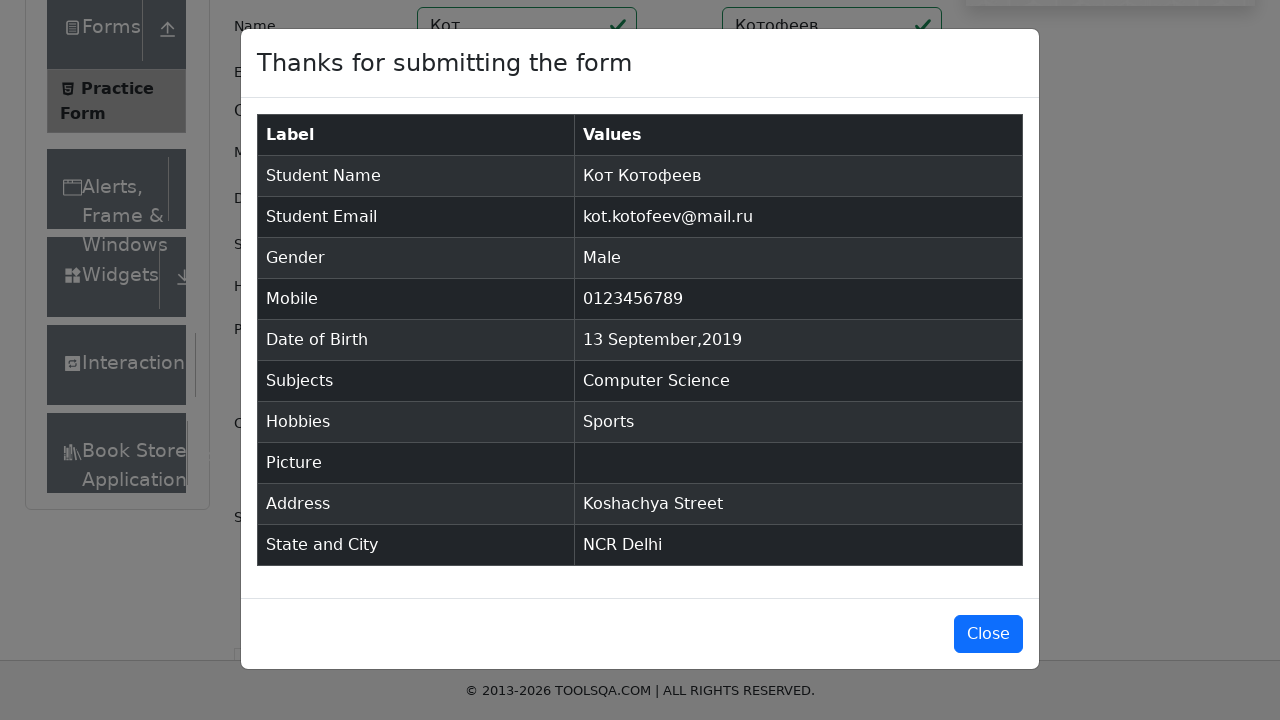

Verified state and city is 'NCR Delhi' - all form fields validated successfully
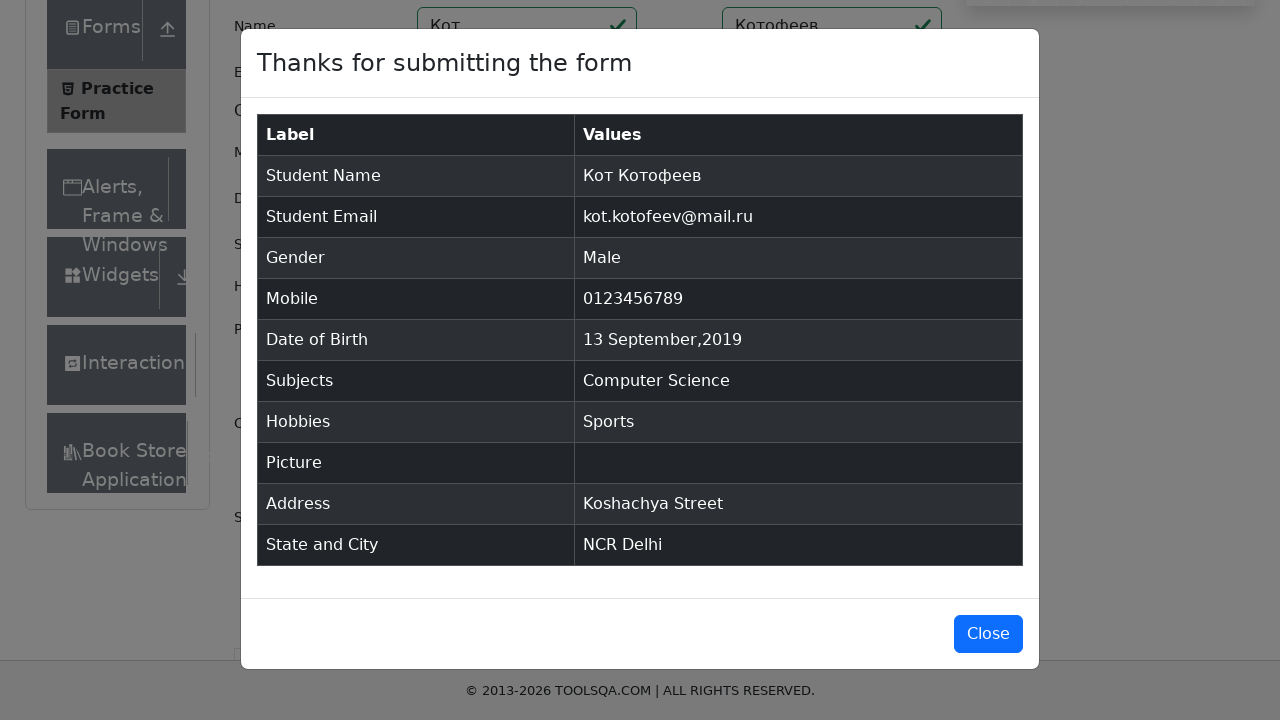

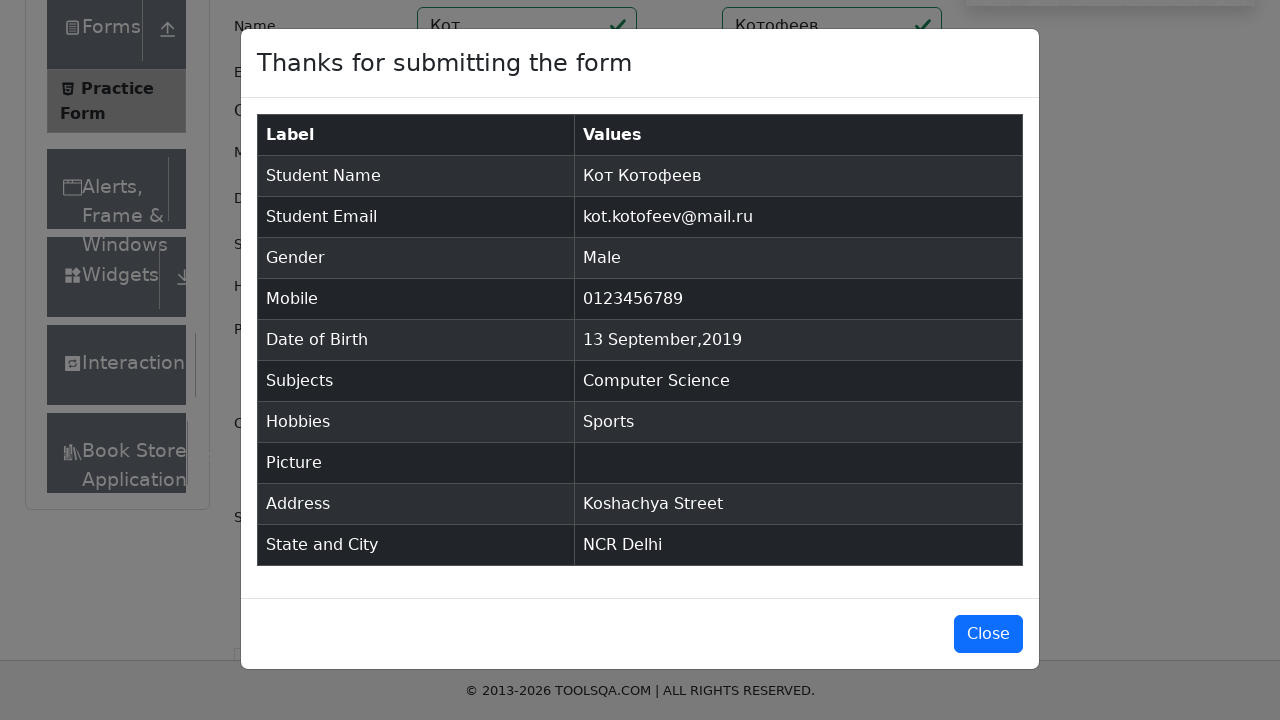